Tests searchable React Semantic UI dropdown by typing and selecting countries

Starting URL: https://react.semantic-ui.com/maximize/dropdown-example-search-selection/

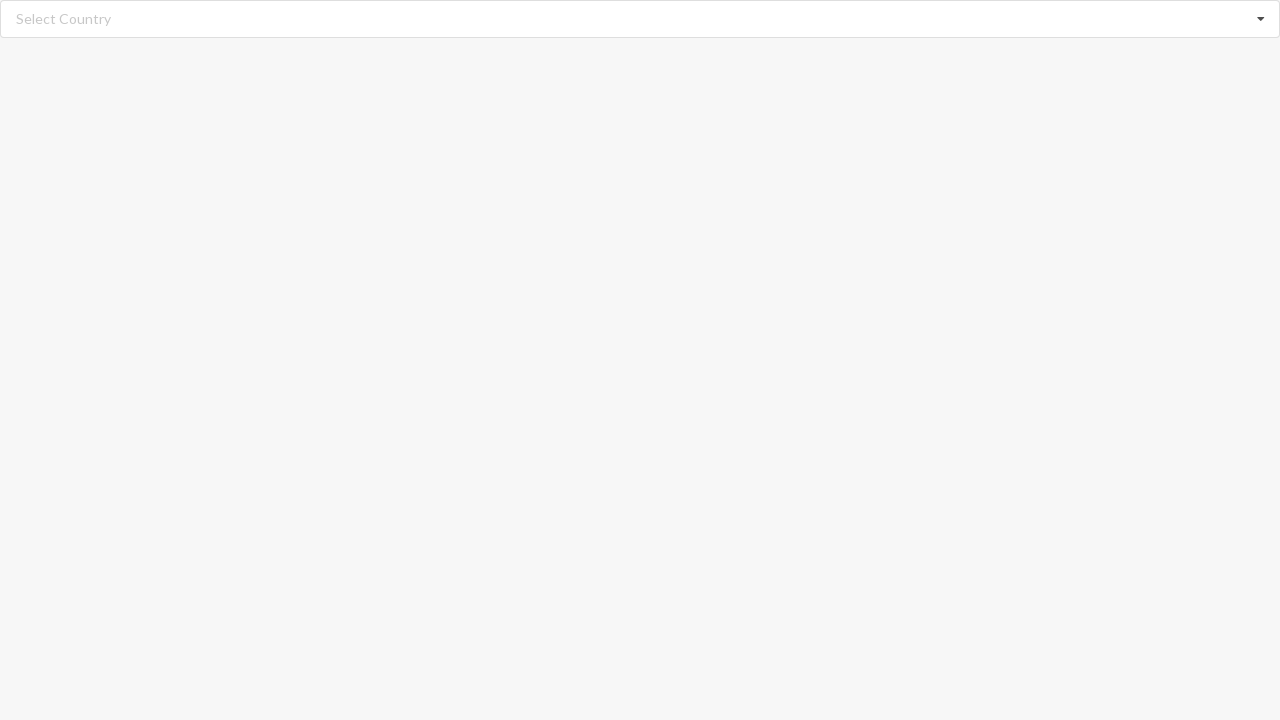

Typed 'Algeria' into the searchable dropdown field on input.search
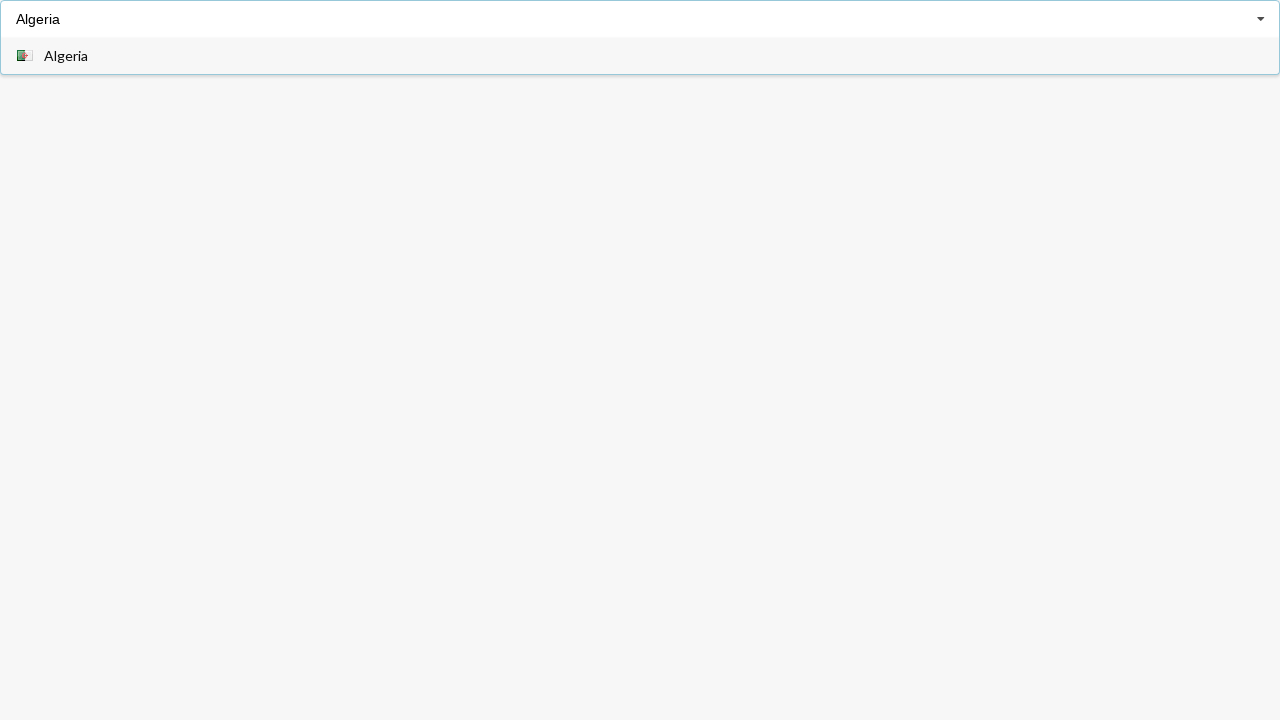

Clicked on Algeria option from dropdown results at (66, 56) on div.item span:text('Algeria')
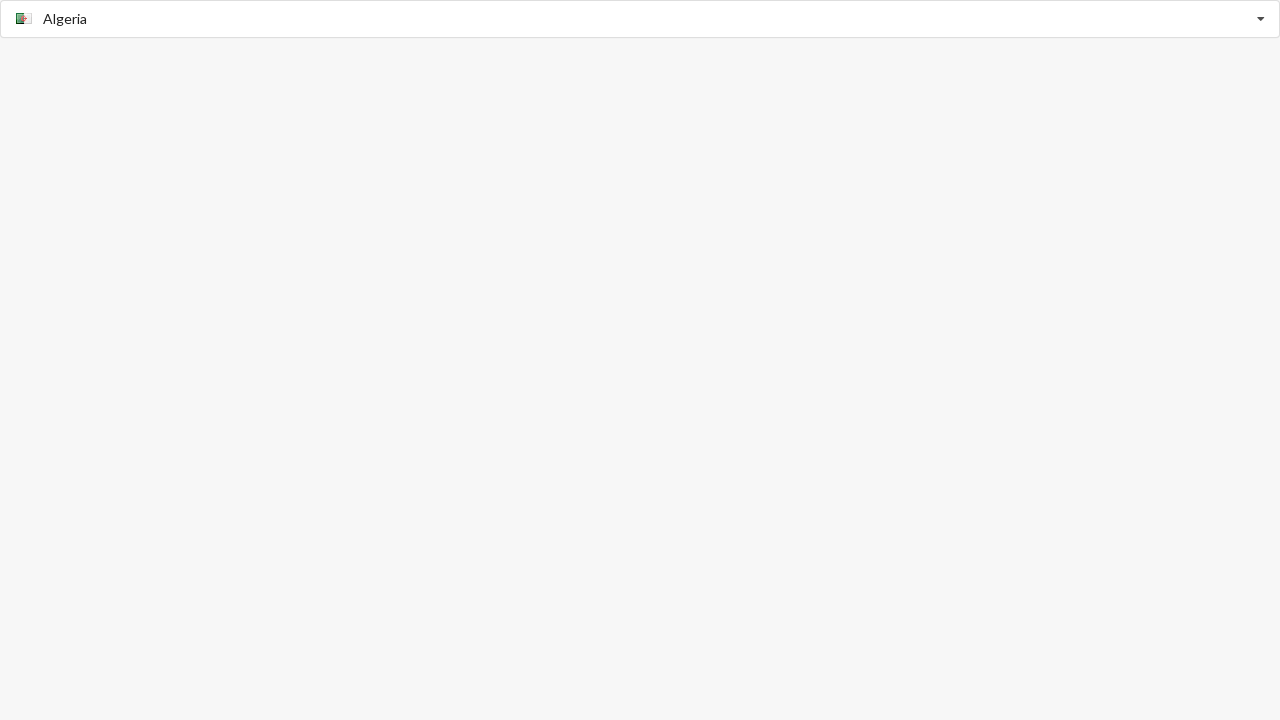

Verified that Algeria was selected in the dropdown
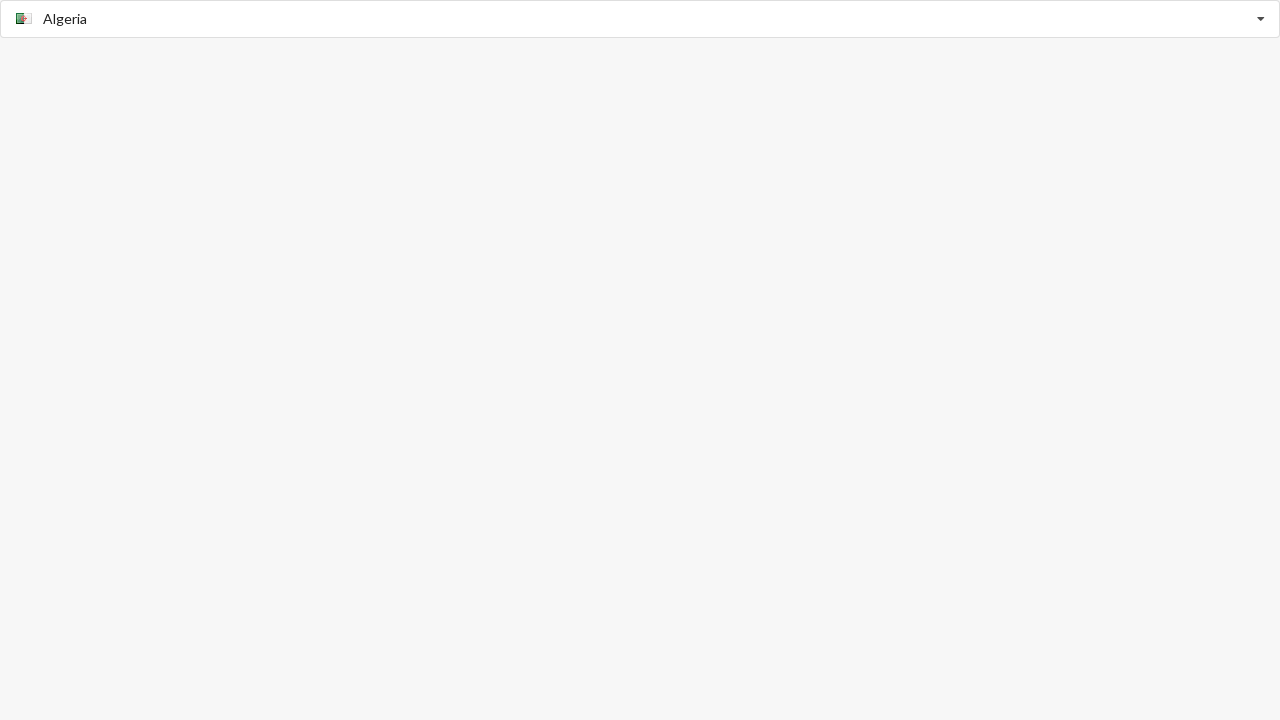

Typed 'Australia' into the searchable dropdown field on input.search
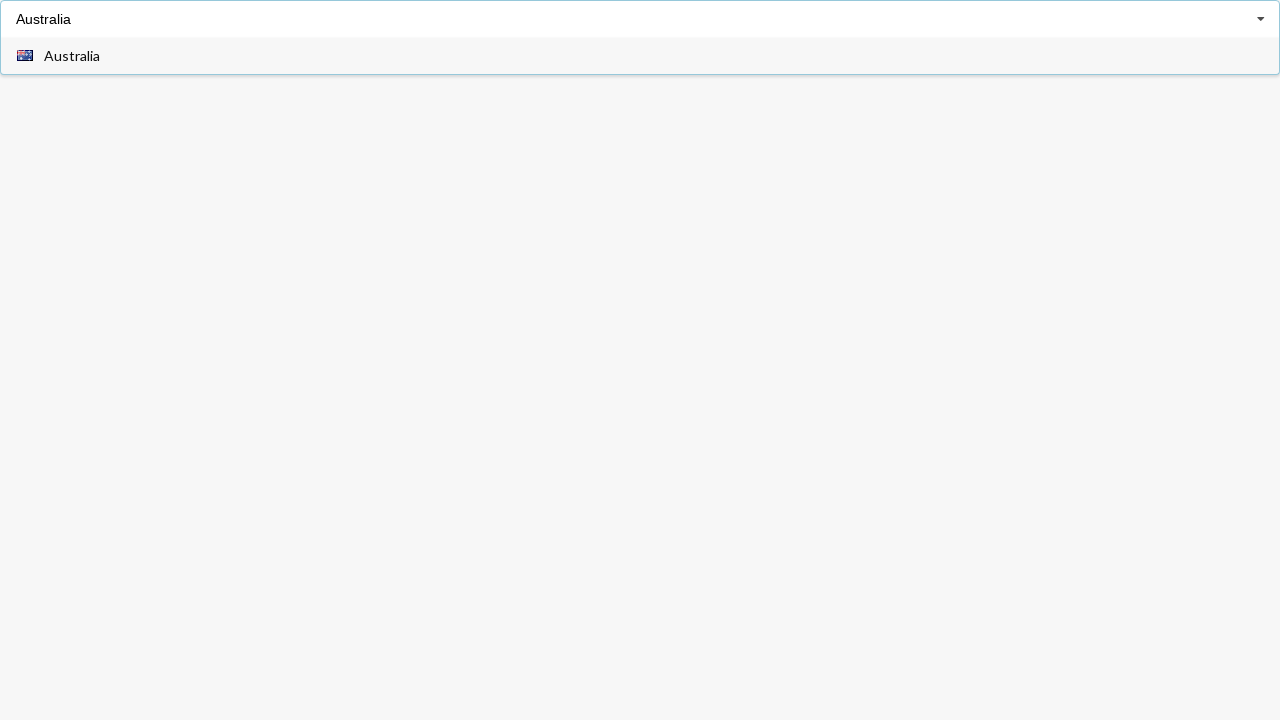

Clicked on Australia option from dropdown results at (72, 56) on div.item span:text('Australia')
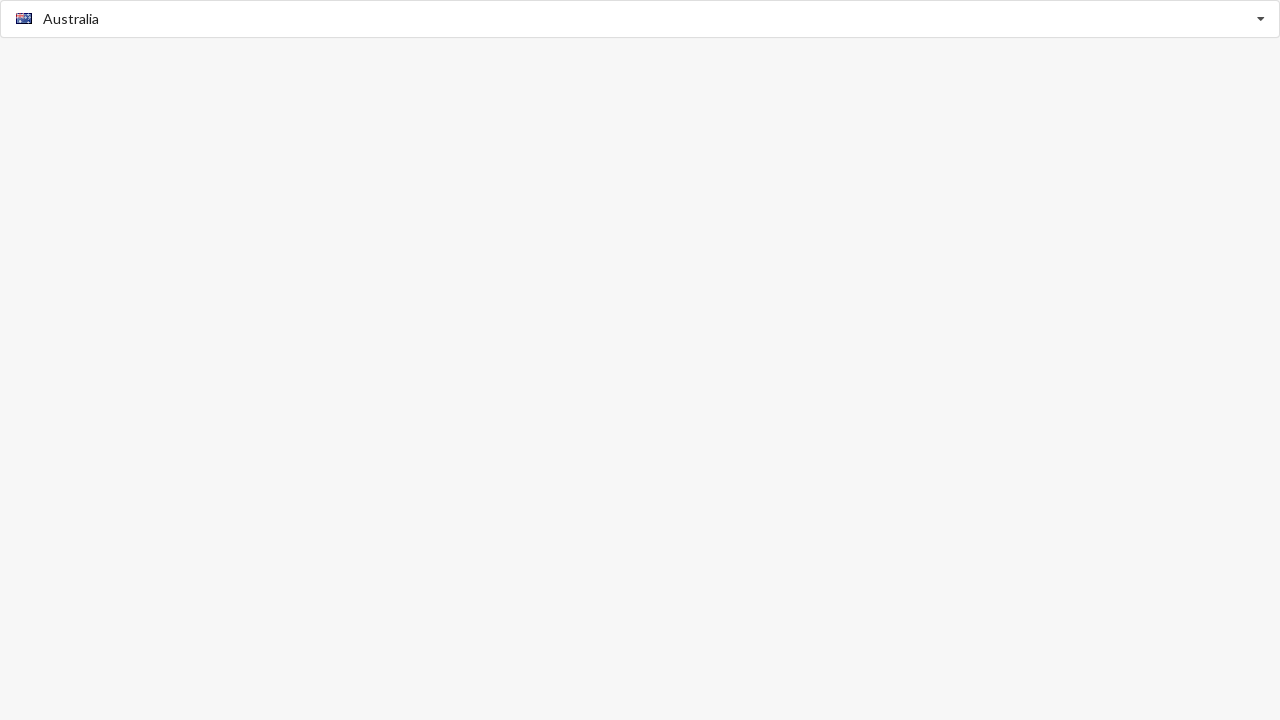

Verified that Australia was selected in the dropdown
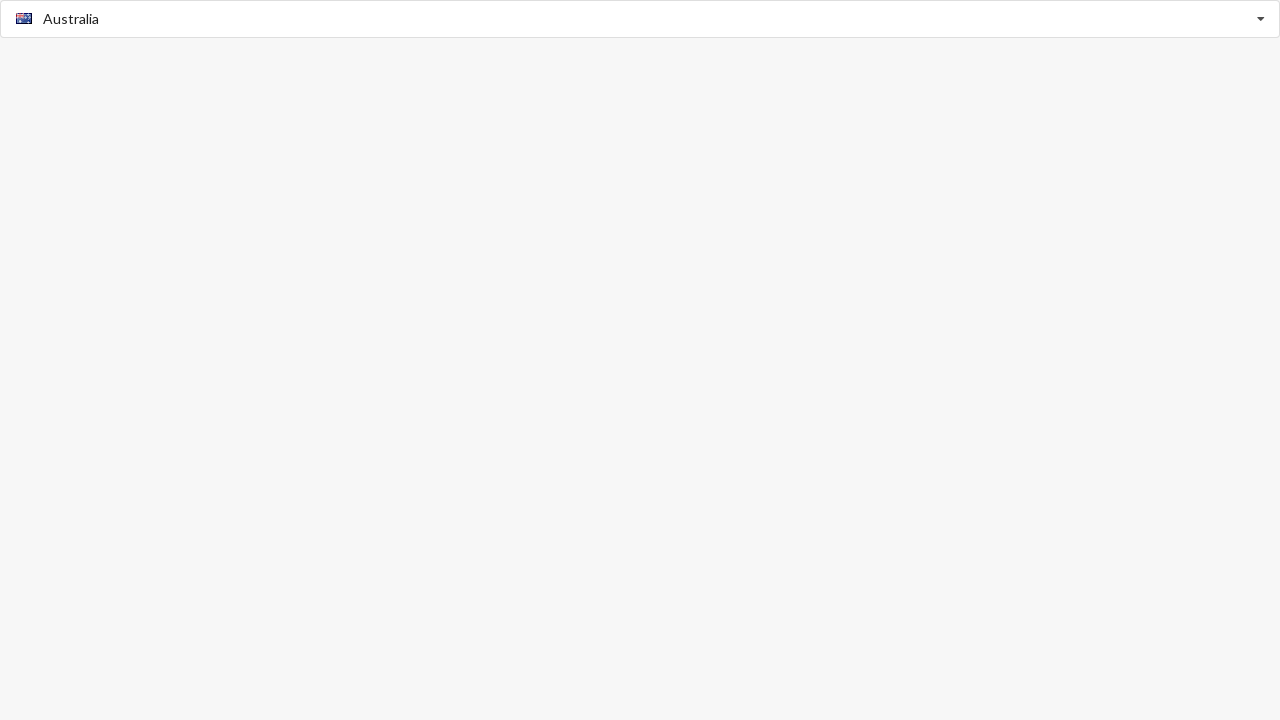

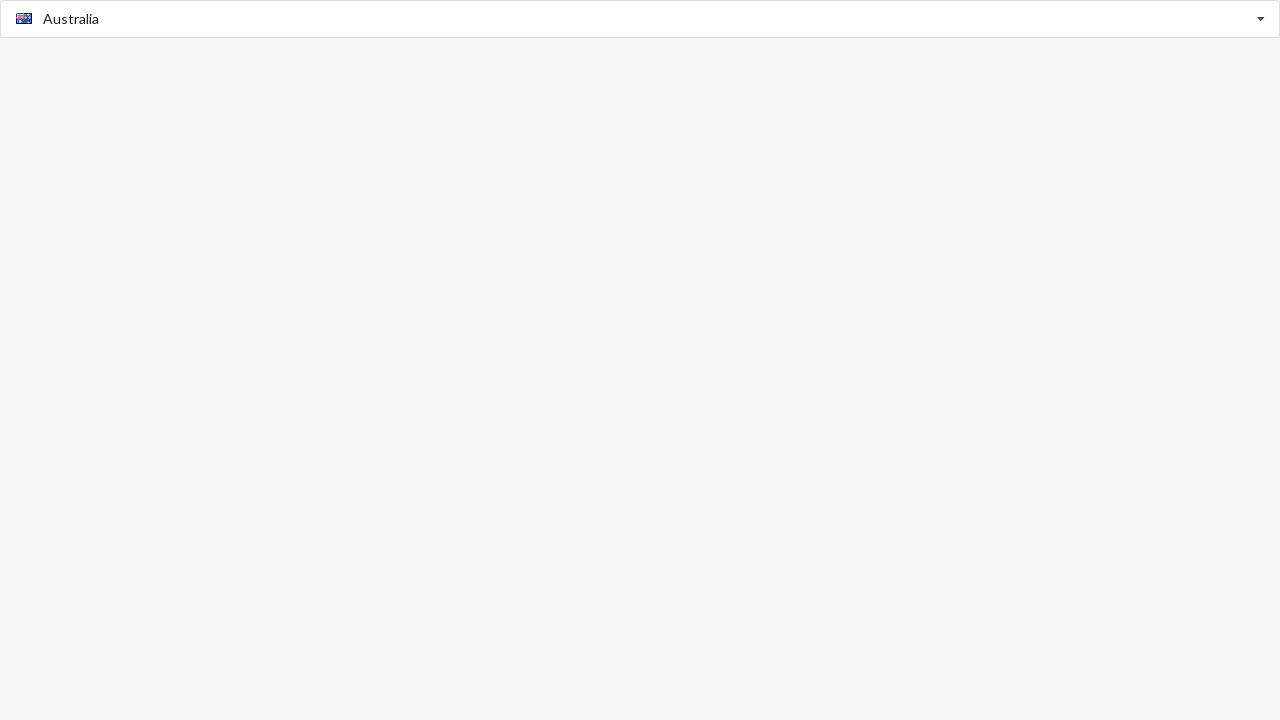